Tests a video page on iyf.tv by verifying the page title contains expected text and confirming the video player element is present on the page.

Starting URL: https://www.iyf.tv/play/yYltcSemxw4?id=AYwLjKAcVK5

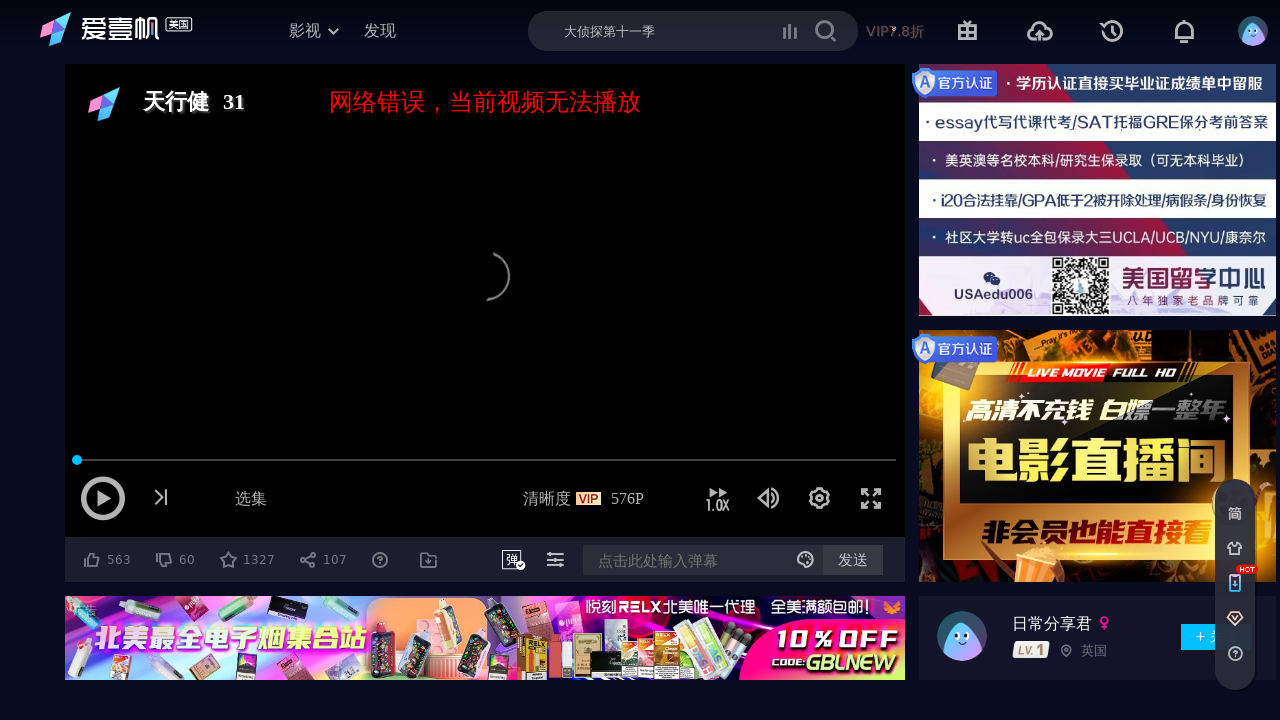

Waited for page to load (domcontentloaded state)
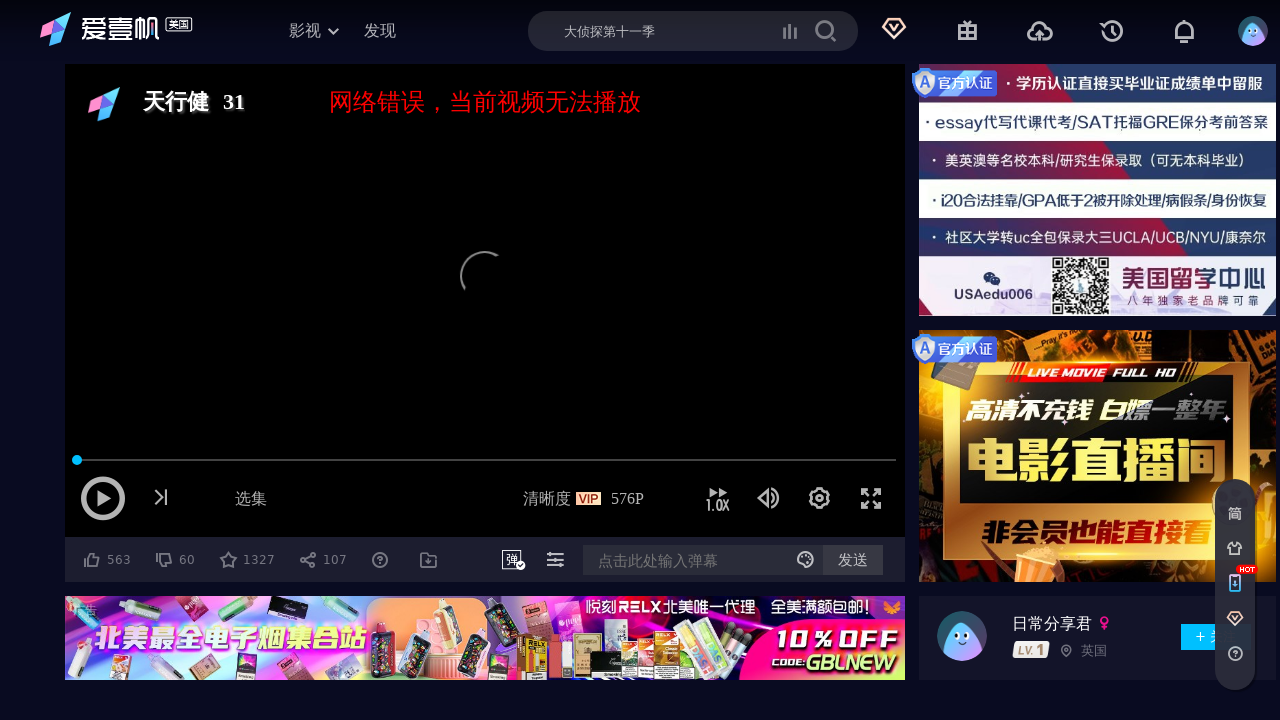

Verified page title contains '爱壹帆'
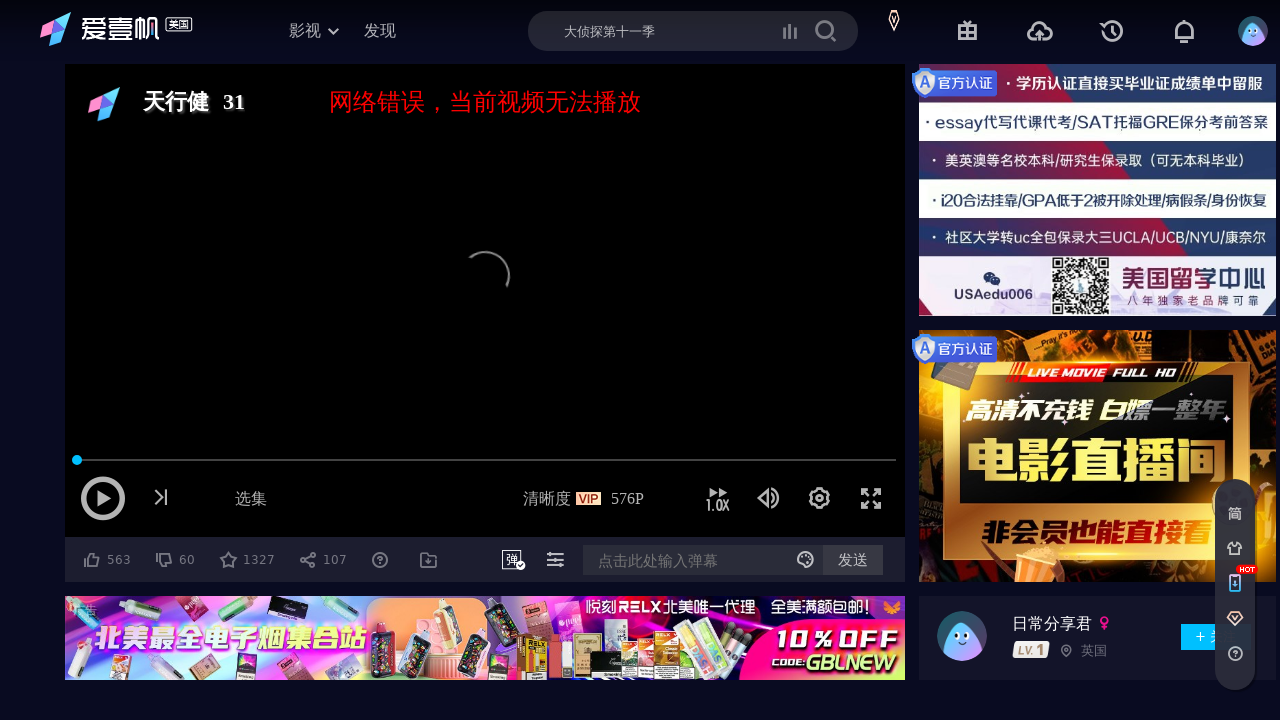

Verified video player element (#video_player) is visible
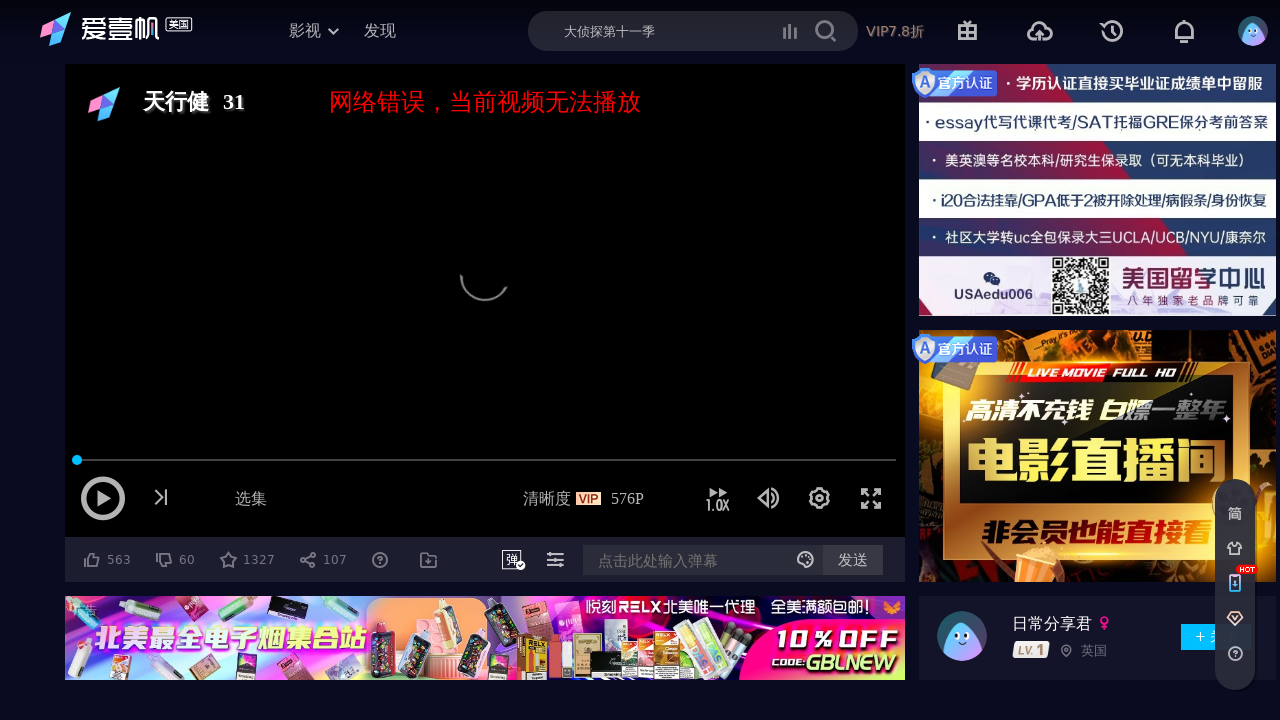

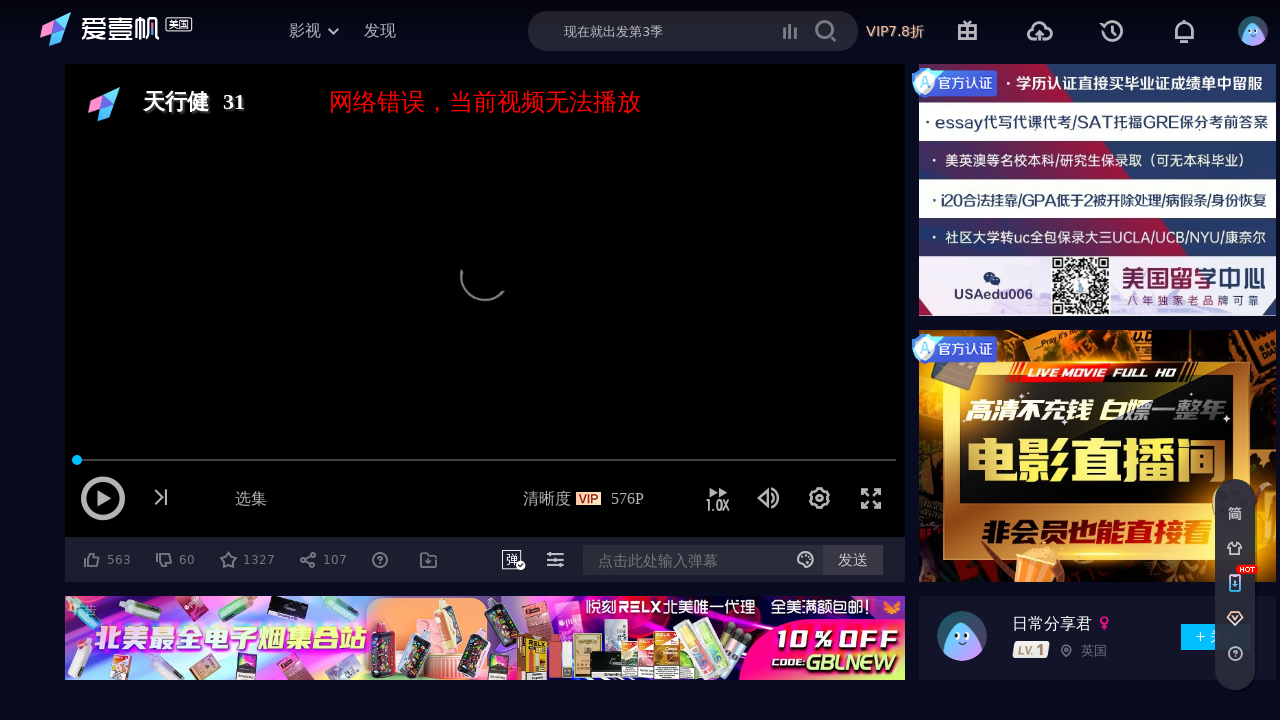